Tests custom radio button on Angular Material by clicking the Winter option using JavaScript click

Starting URL: https://material.angular.io/components/radio/examples

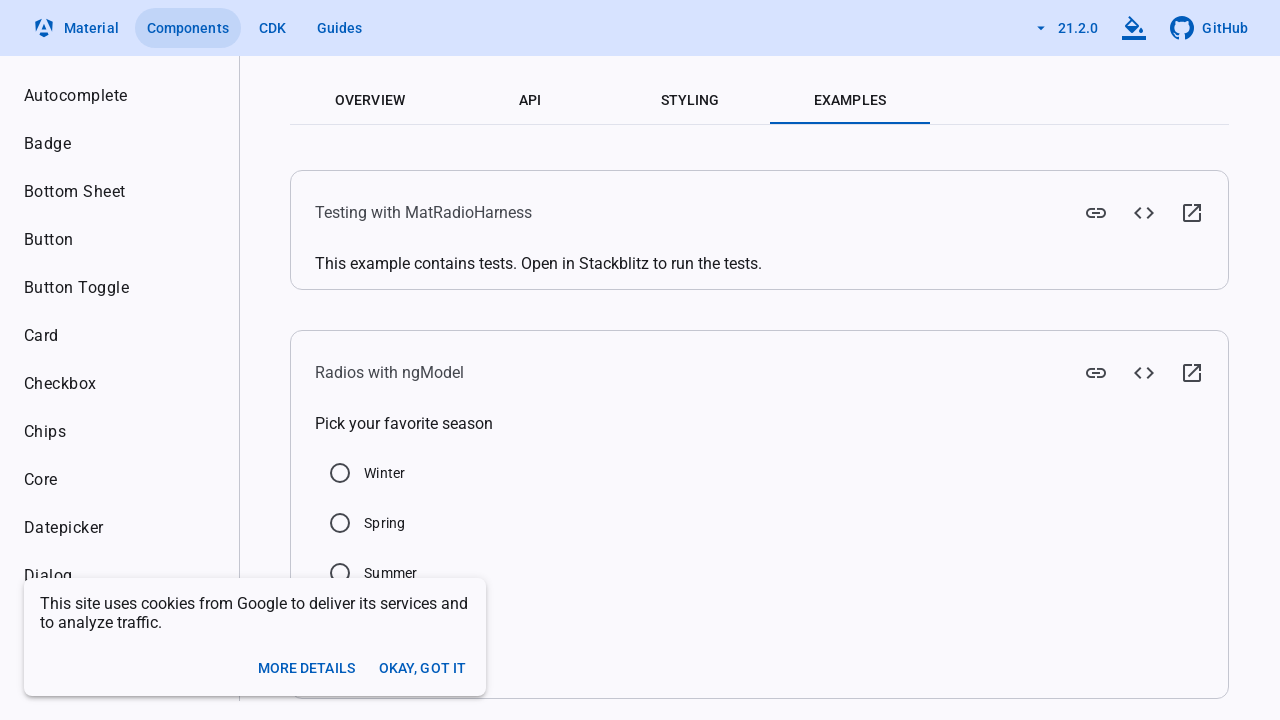

Located Winter radio button input element
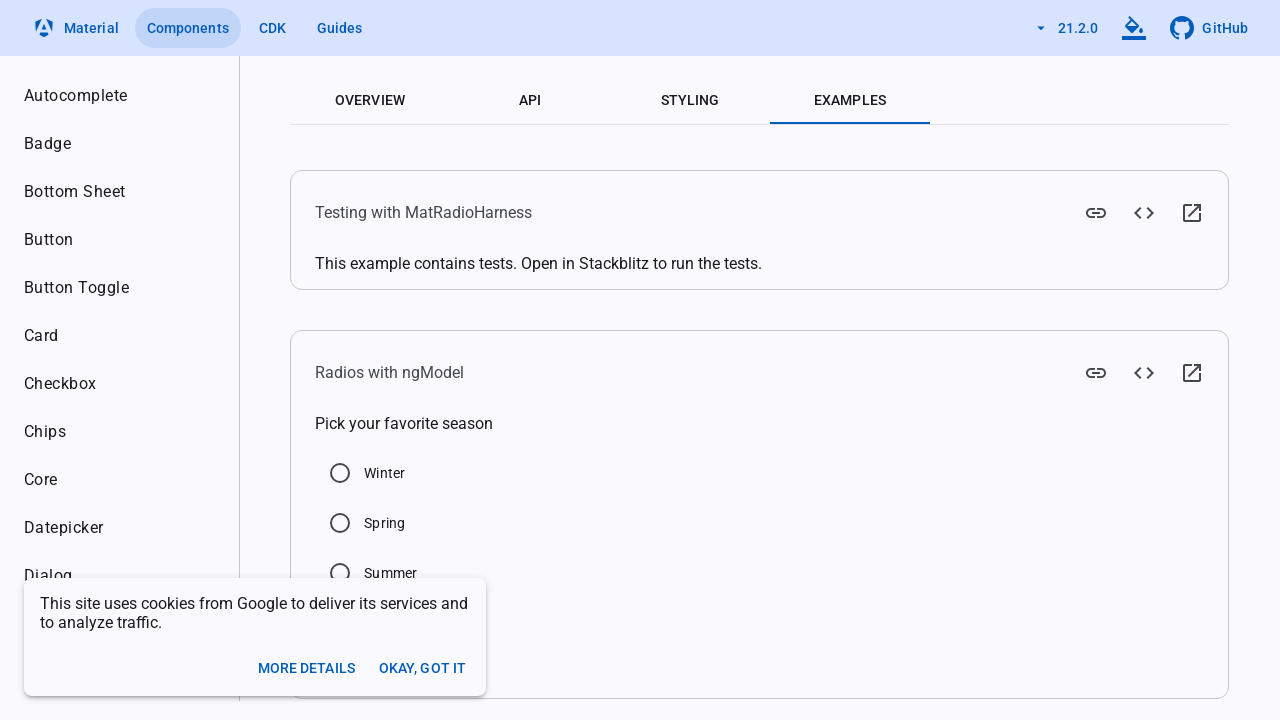

Clicked Winter radio button using JavaScript click
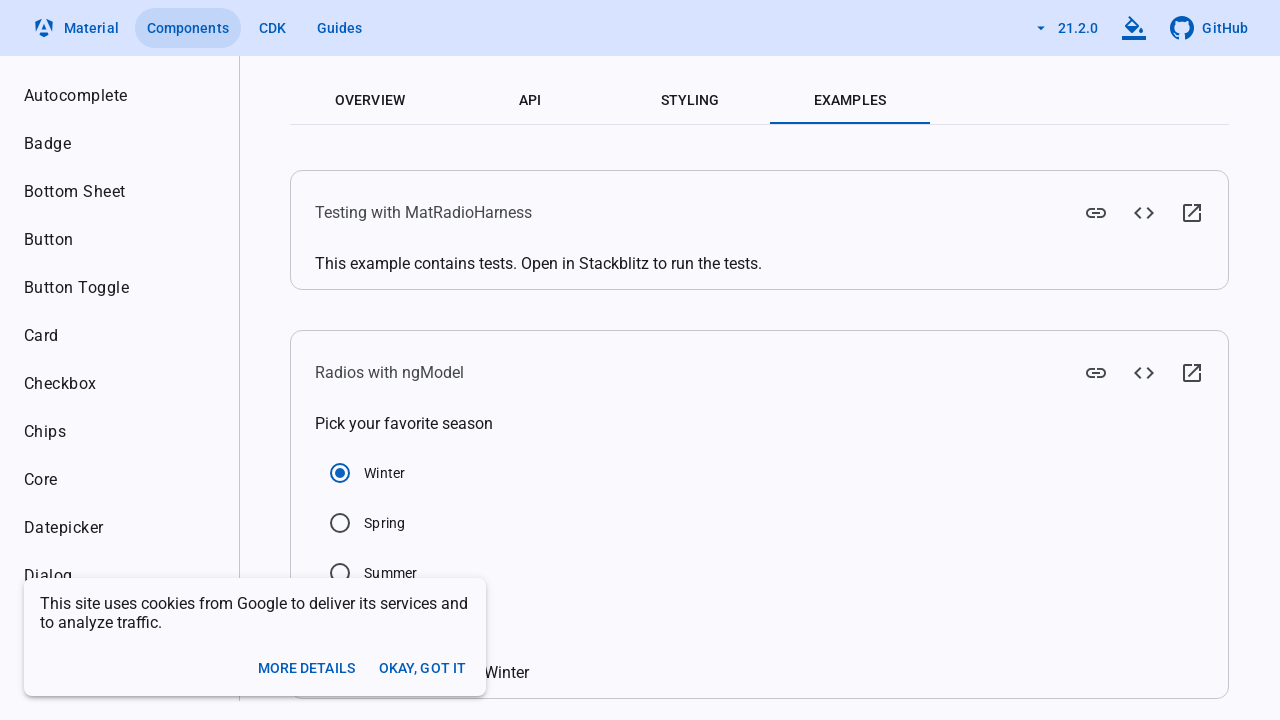

Waited 1000ms for Winter option to be selected
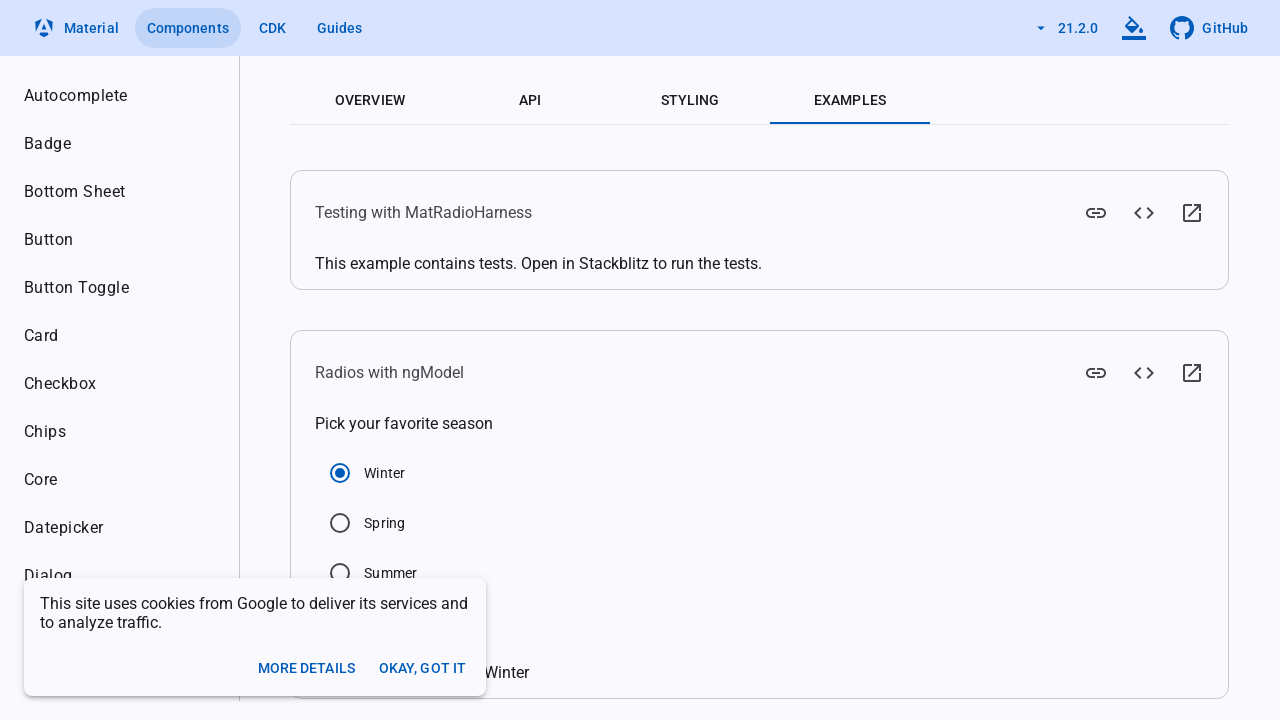

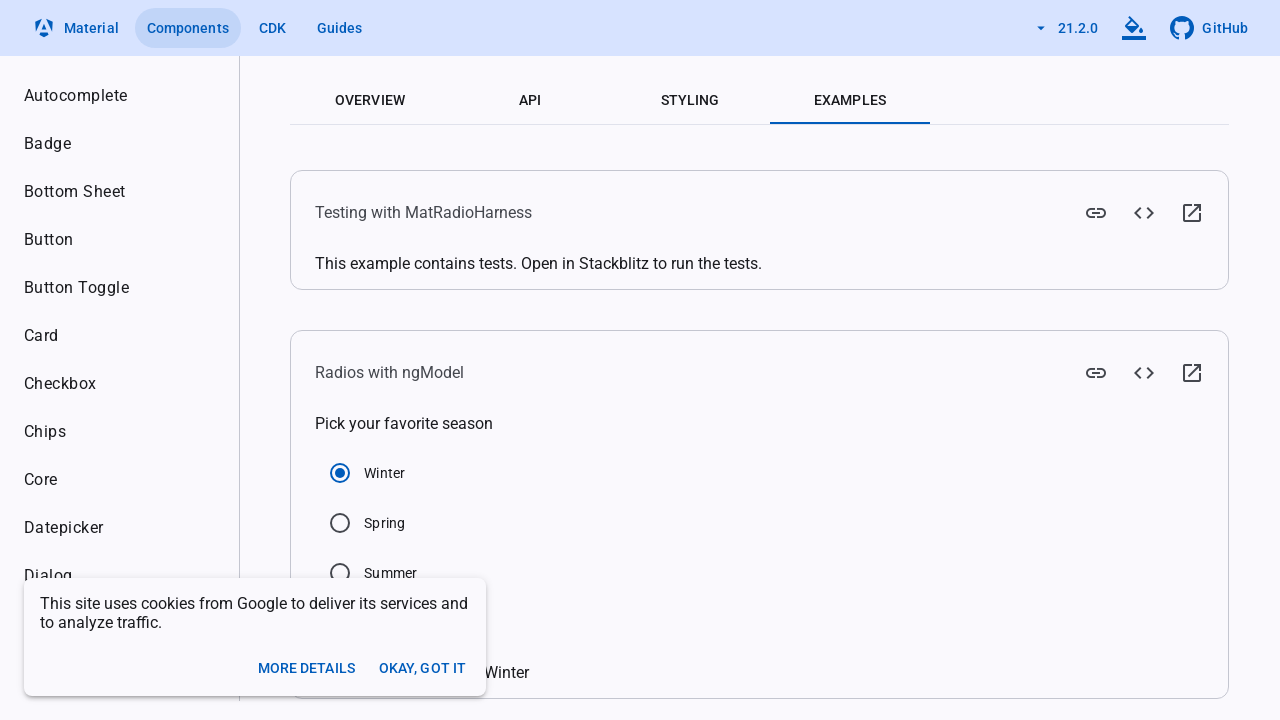